Tests browser navigation by going to multiple EPAM pages, refreshing, navigating back, and verifying the correct page is displayed.

Starting URL: https://www.epam.com/how-we-do-it

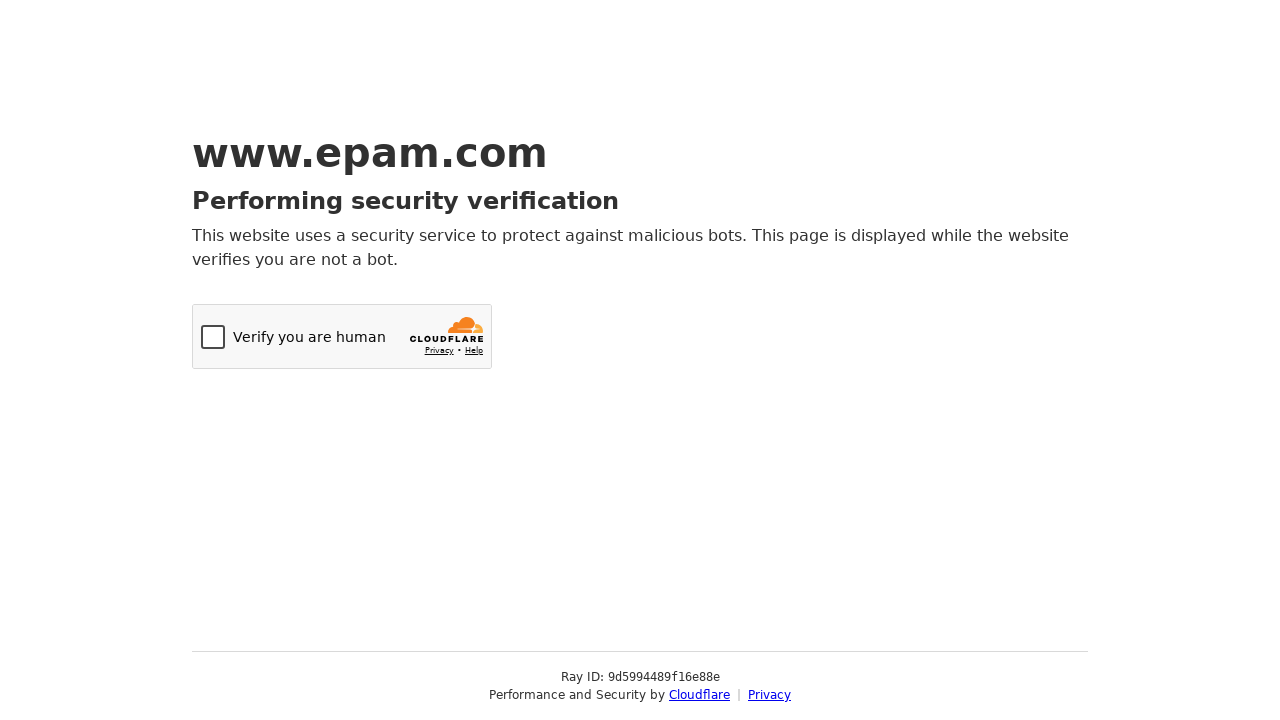

Navigated to EPAM Our Work page
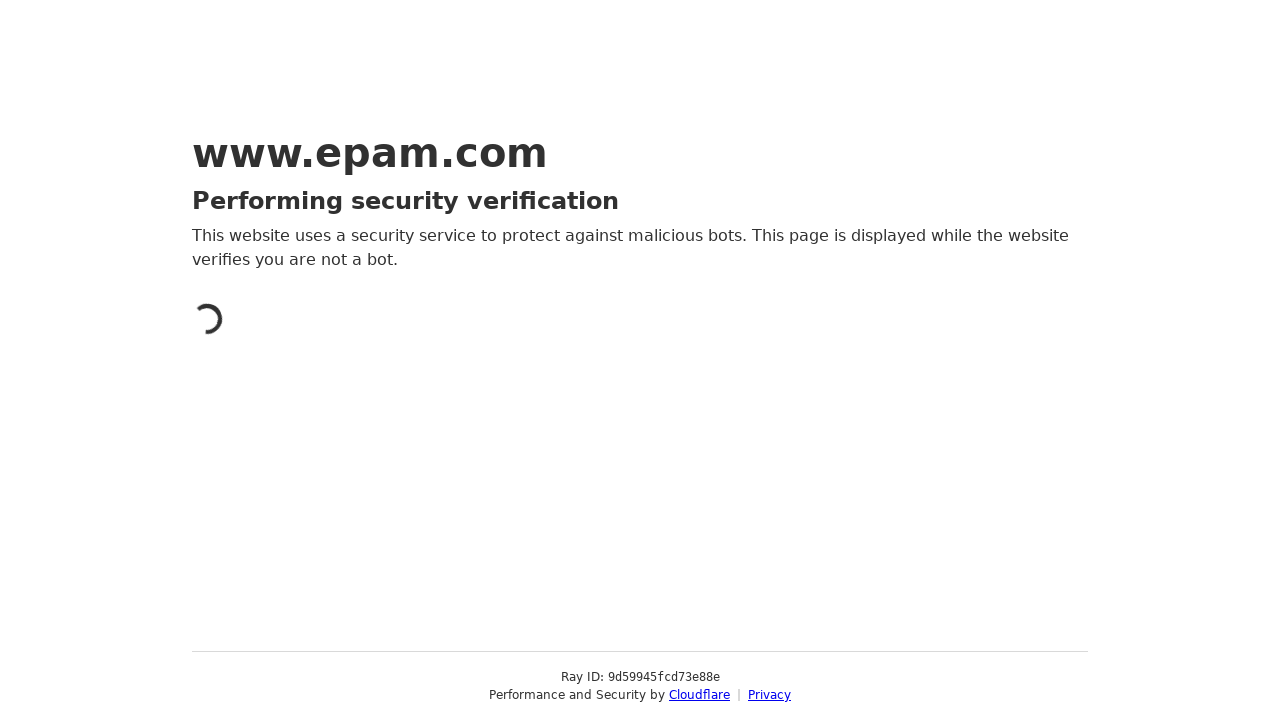

Reloaded the Our Work page
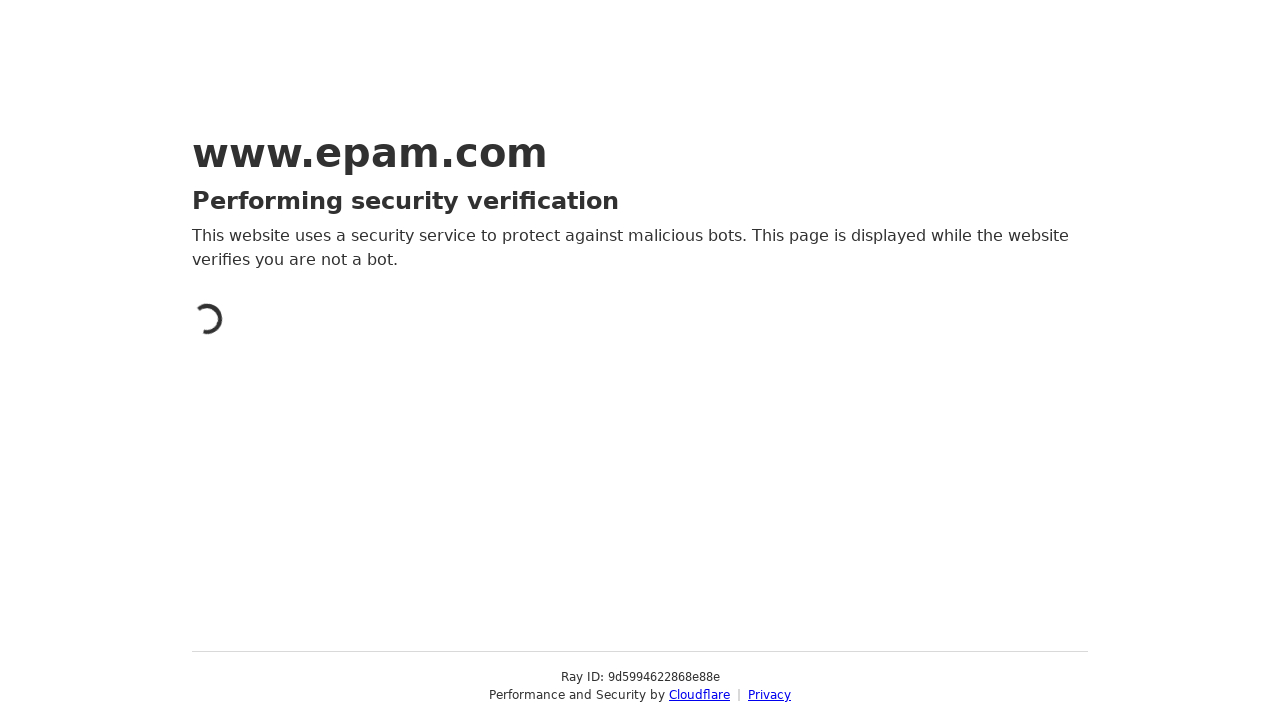

Navigated back to the previous page
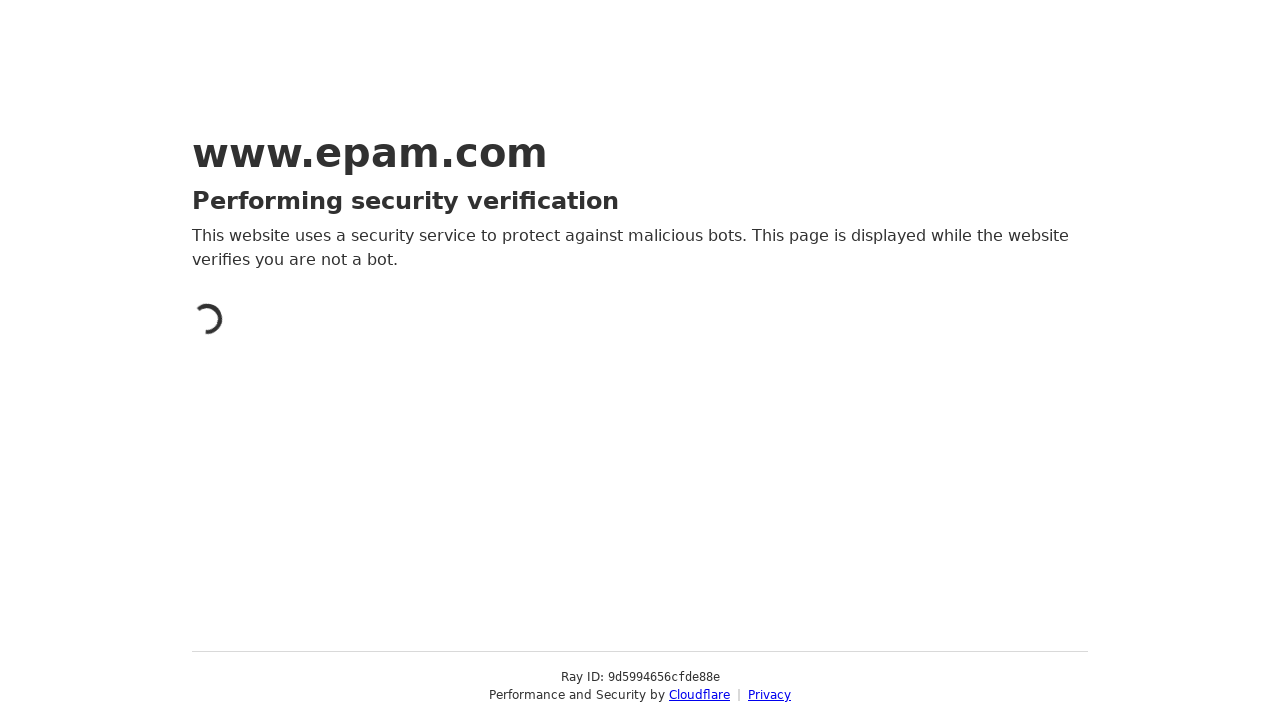

Verified that we are back on the How We Do It page (URL matches)
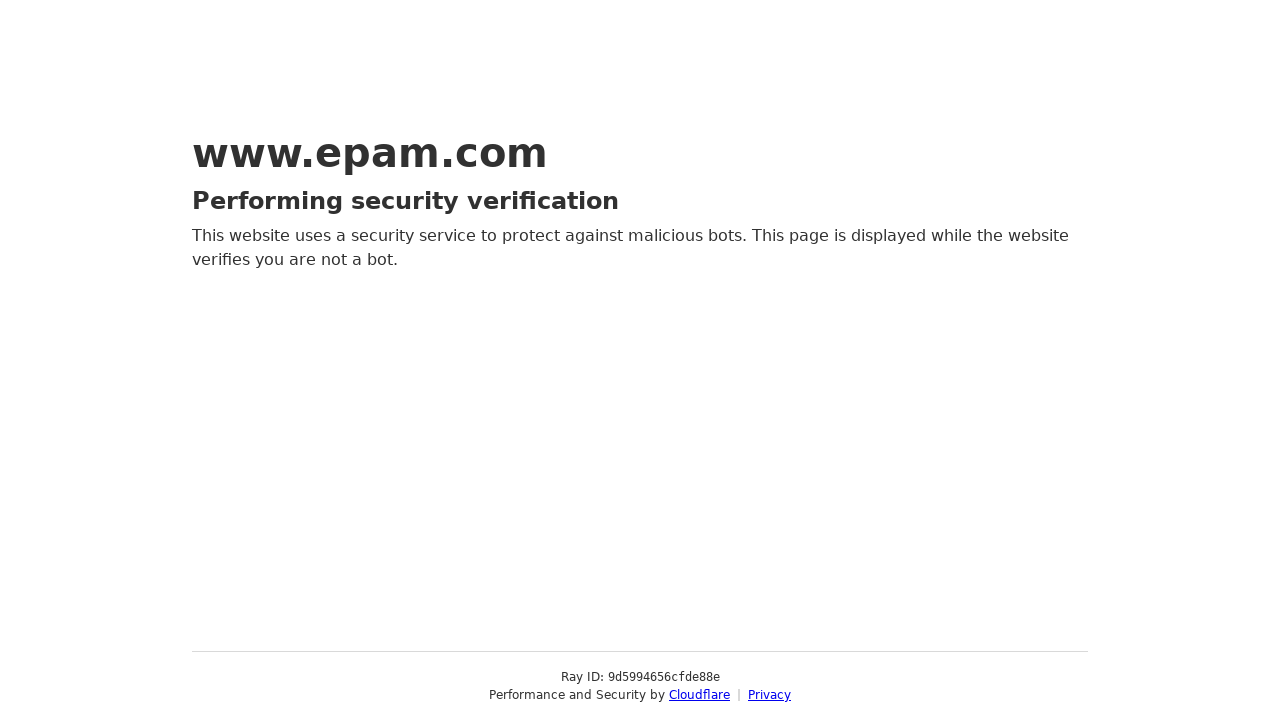

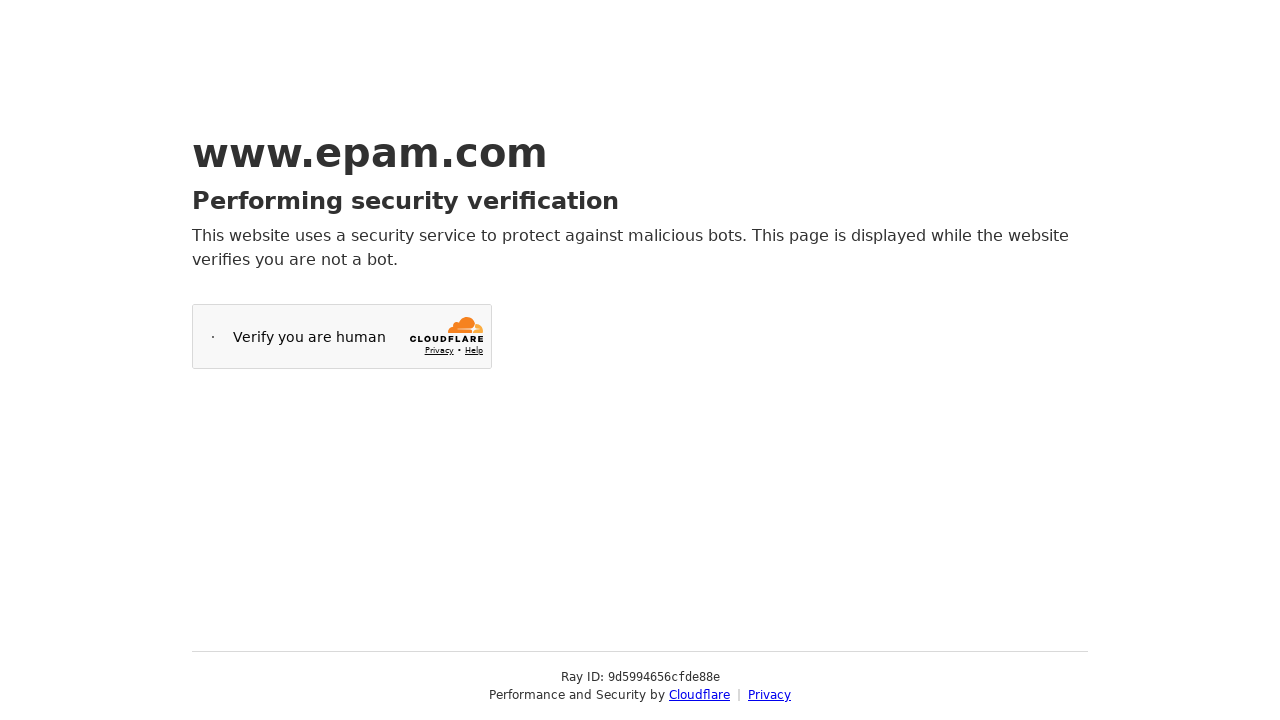